Tests that specific text content appears on all pages of a hair salon website including business name, opening hours, contact information, and address

Starting URL: https://ntig-uppsala.github.io/Frisor-Saxe/index.html

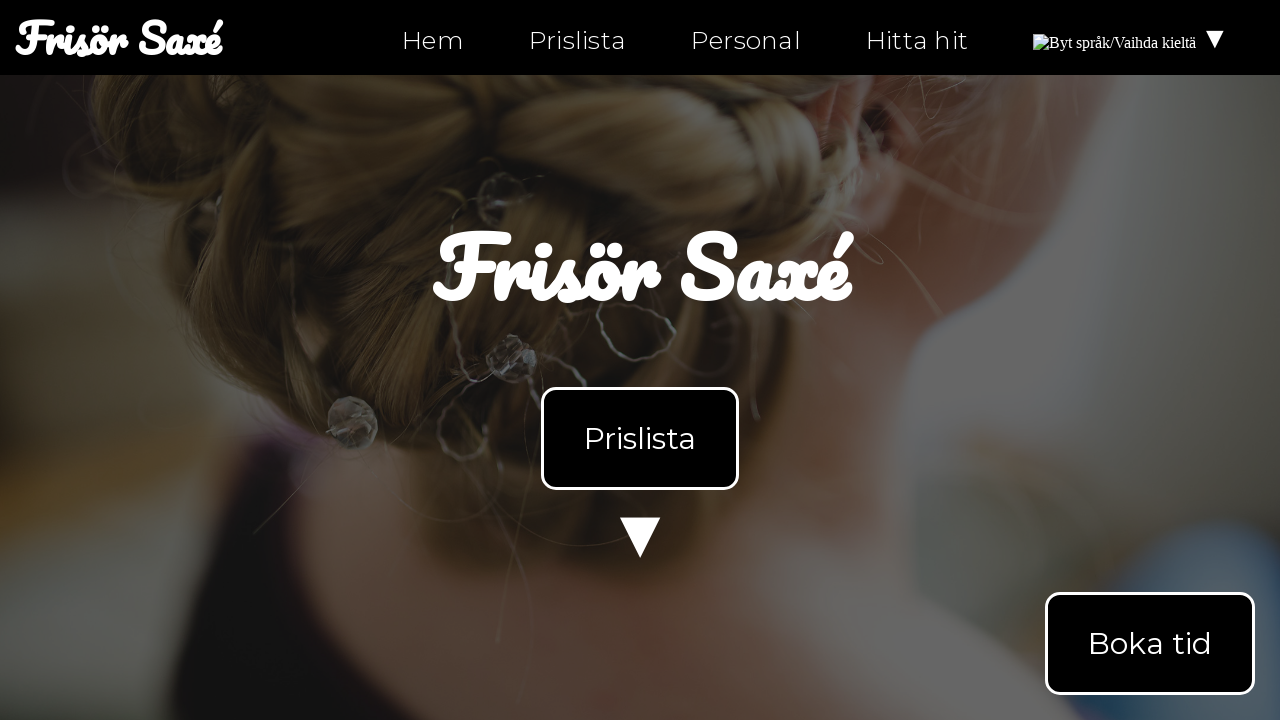

Waited for body element to load on index.html
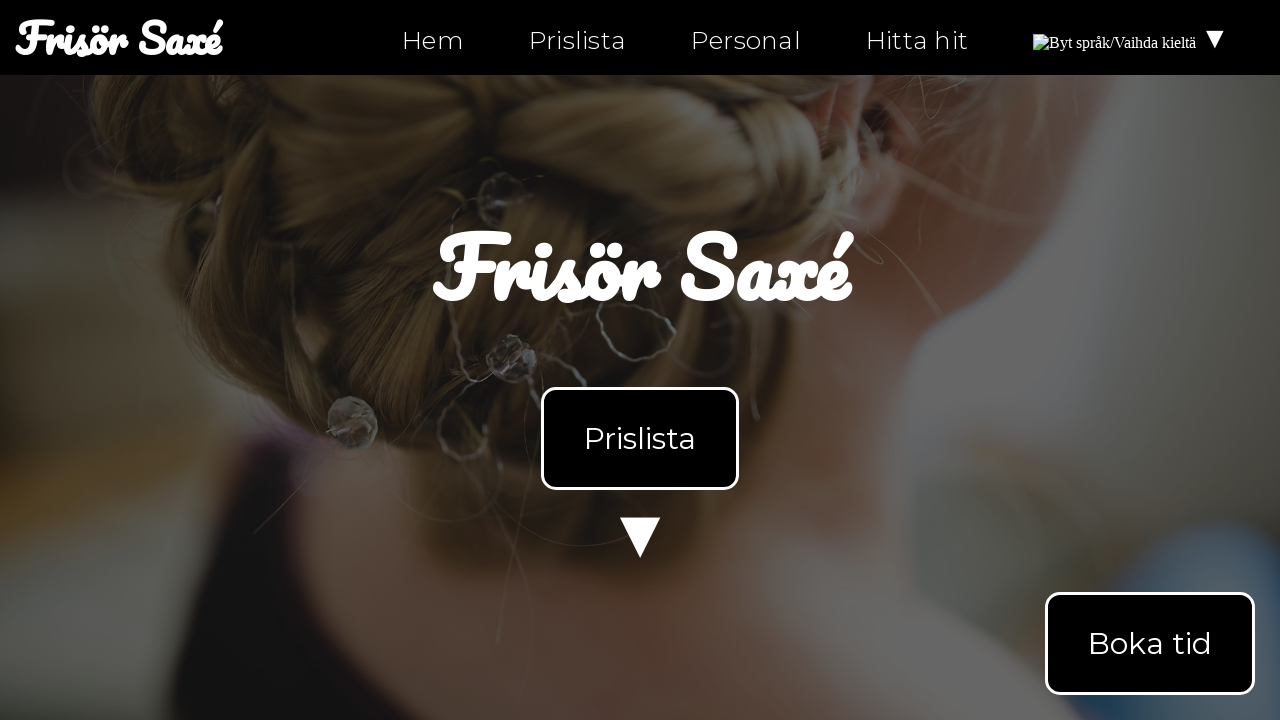

Navigated to personal.html page
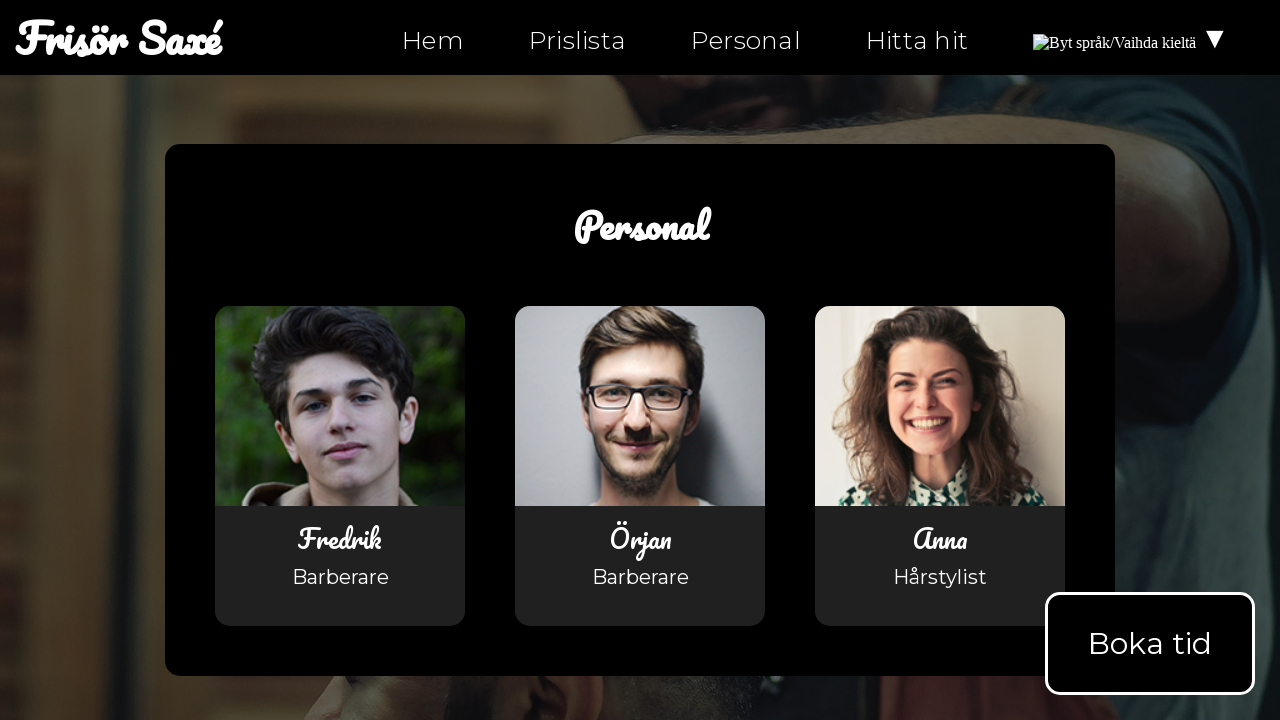

Waited for body element to load on personal.html
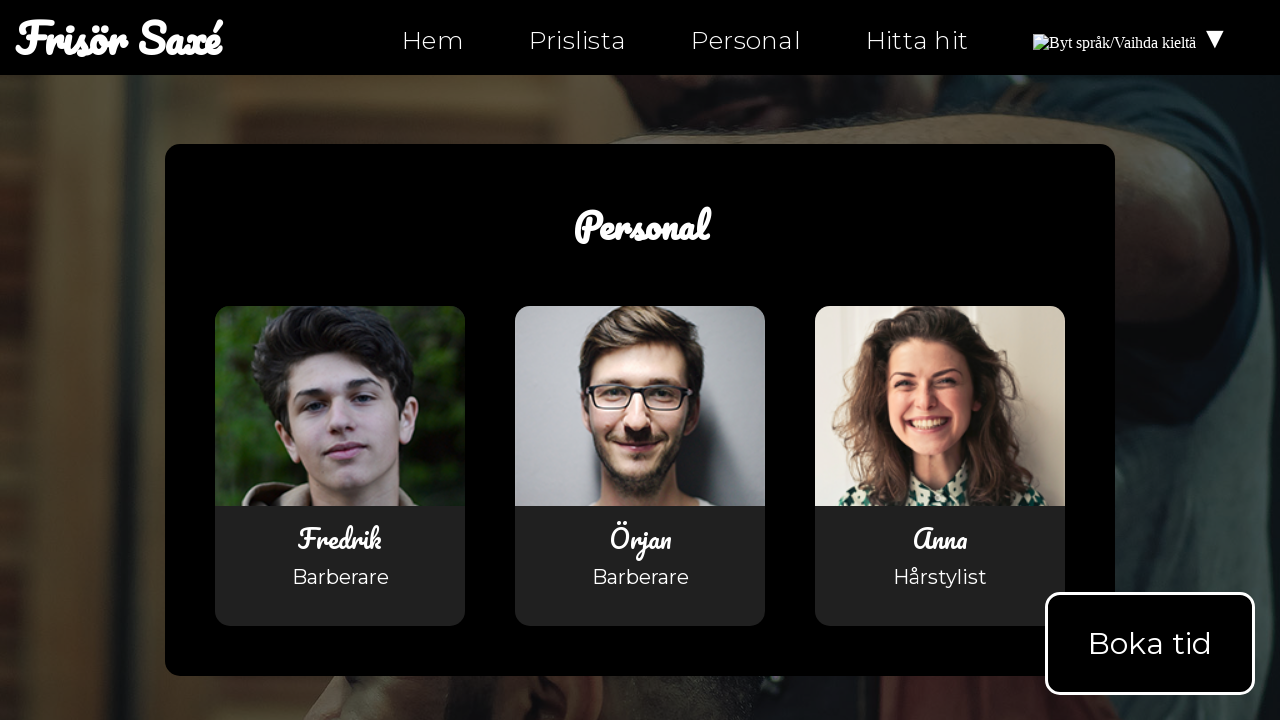

Navigated to hitta-hit.html page
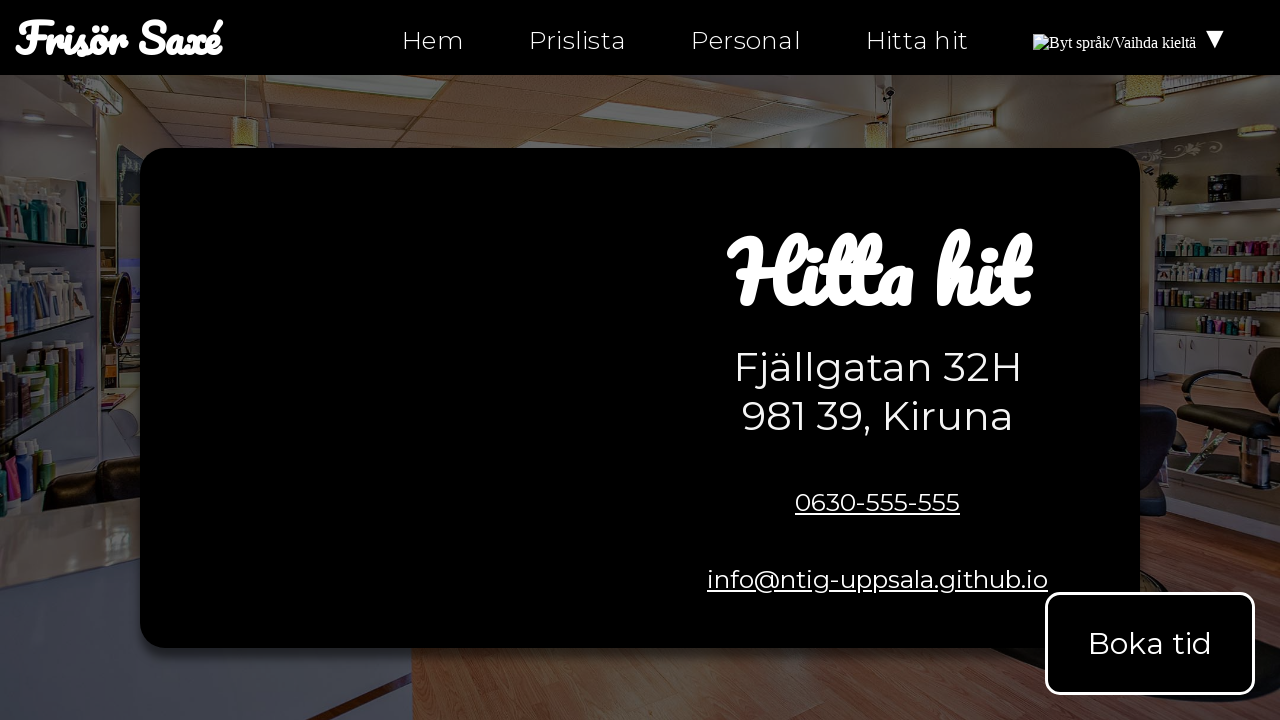

Waited for body element to load on hitta-hit.html
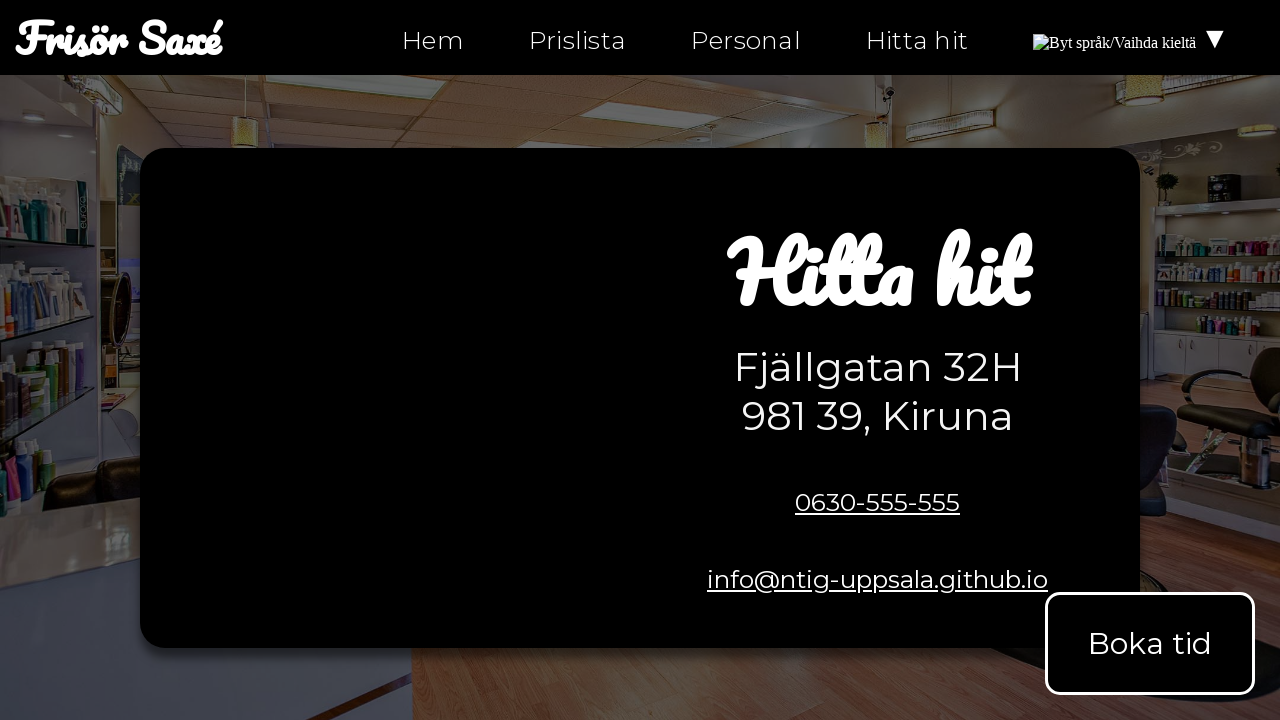

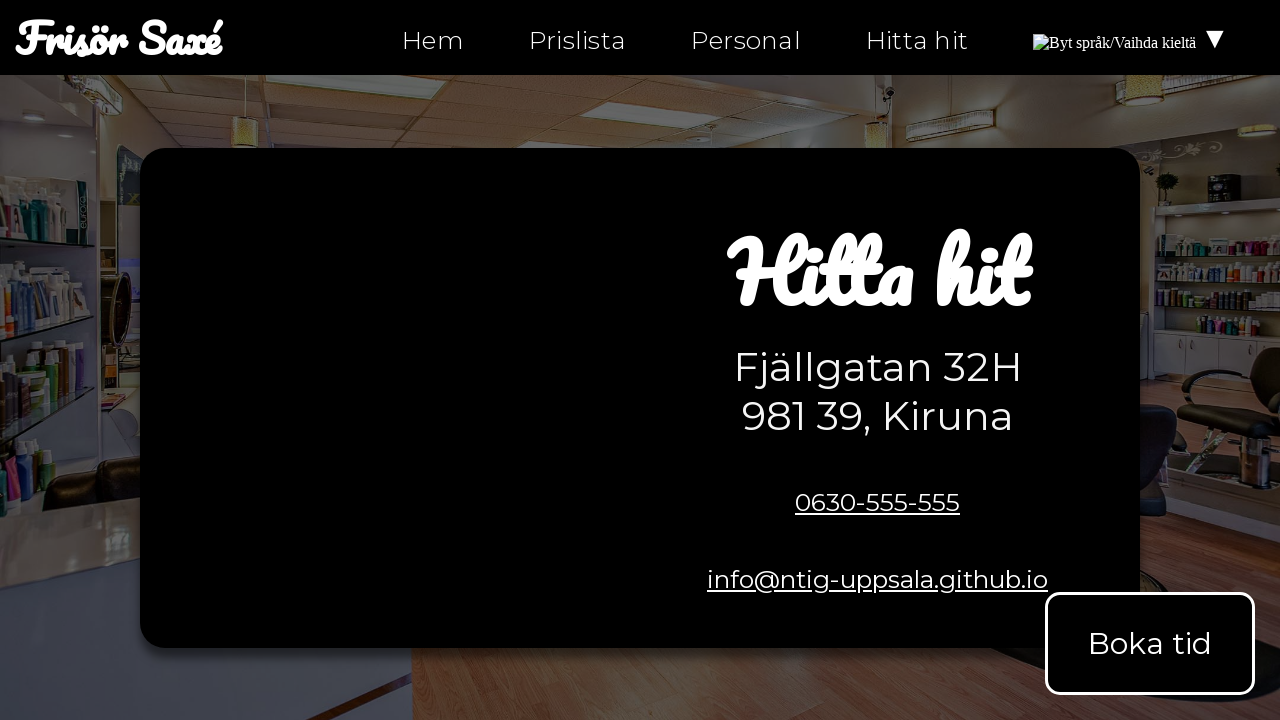